Tests input field functionality by entering a numeric value, clearing it, and entering another value

Starting URL: http://the-internet.herokuapp.com/inputs

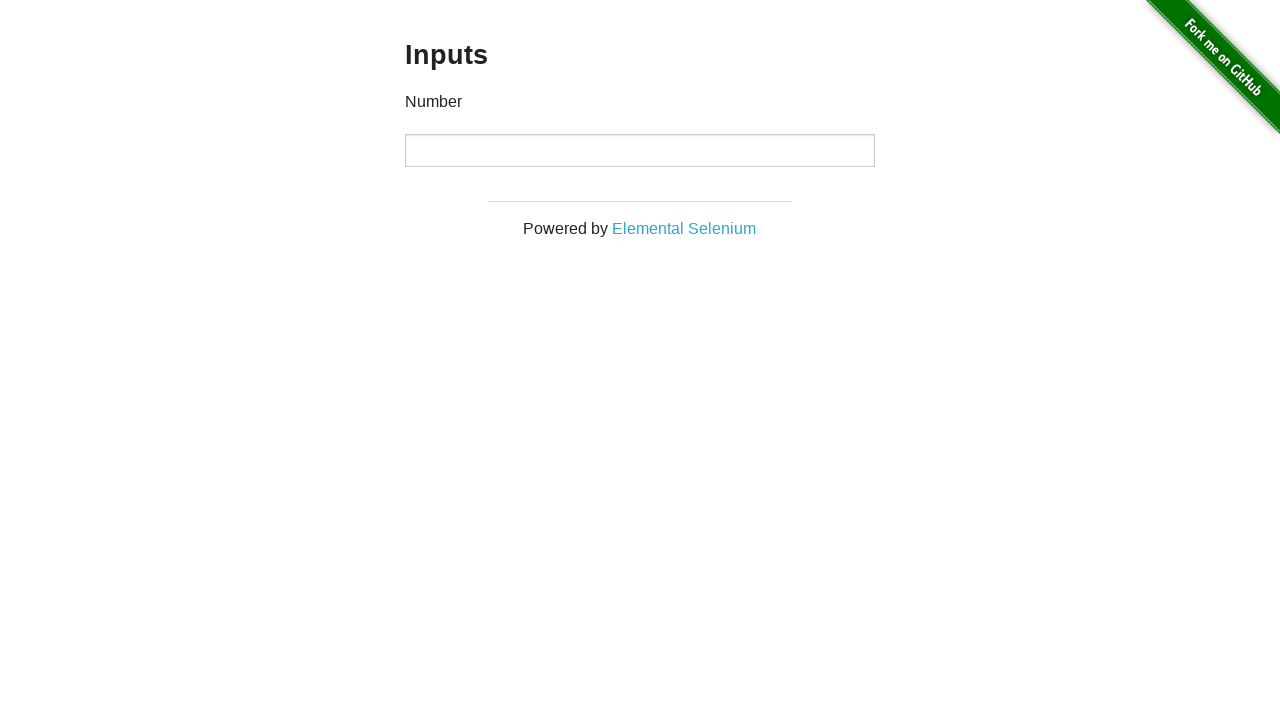

Entered numeric value 1000 into input field on input
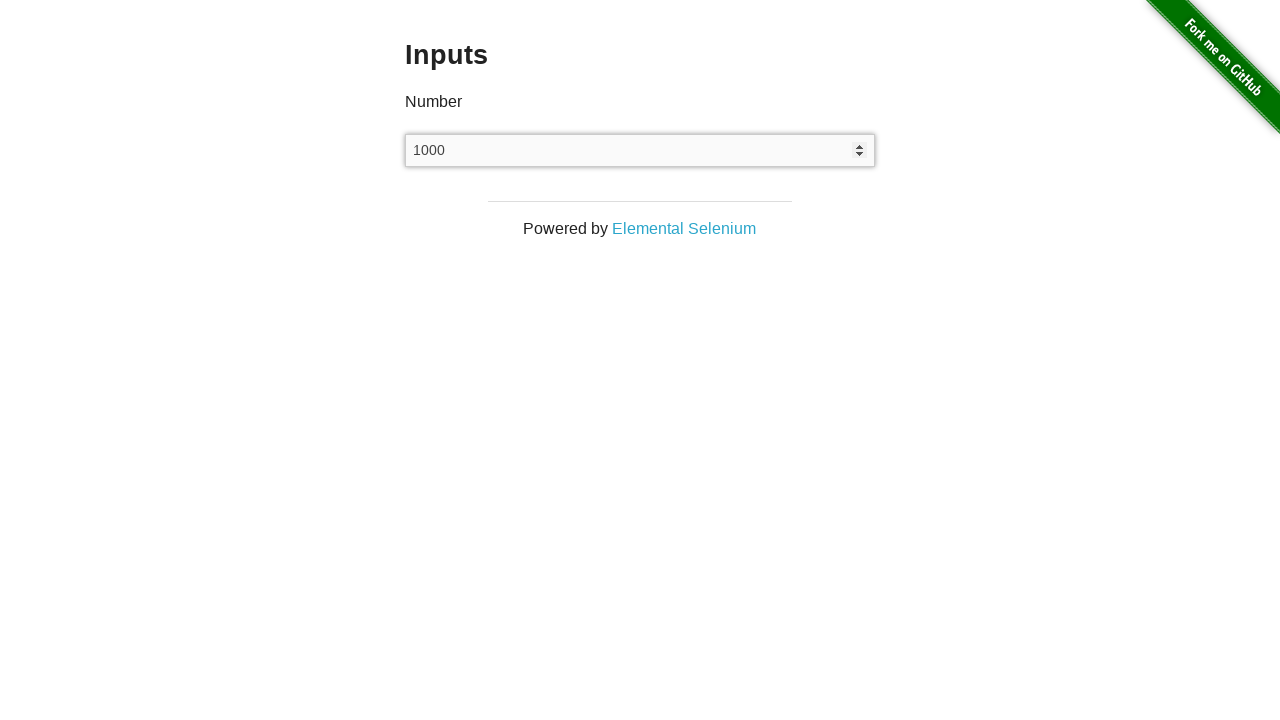

Cleared the input field on input
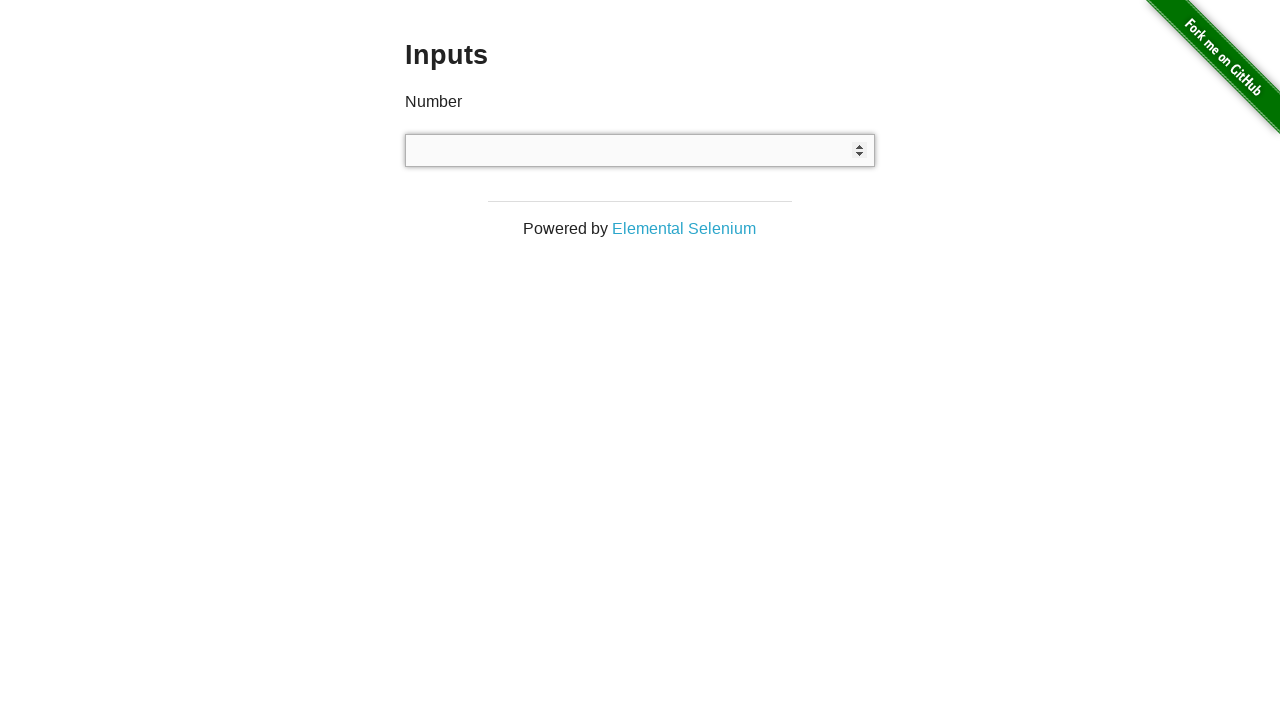

Entered numeric value 999 into input field on input
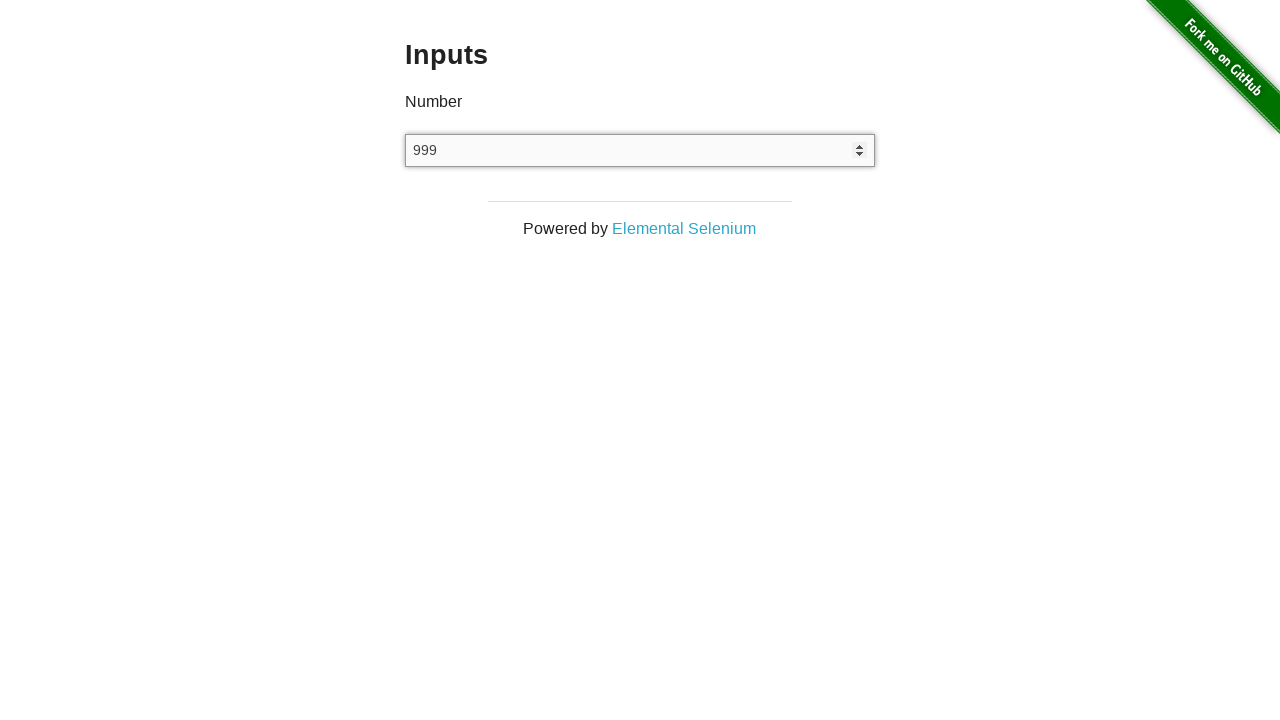

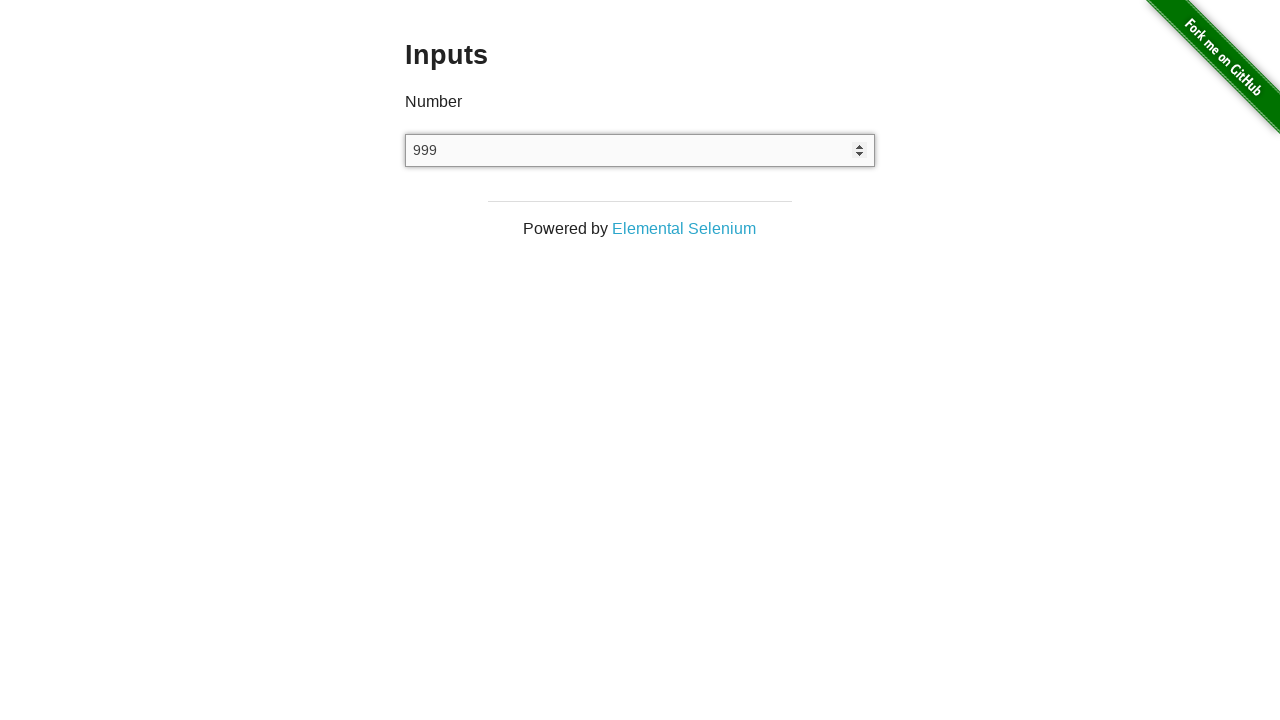